Waits for a specific price to appear, then solves a math problem by calculating the logarithm of a trigonometric expression and submitting the answer

Starting URL: http://suninjuly.github.io/explicit_wait2.html

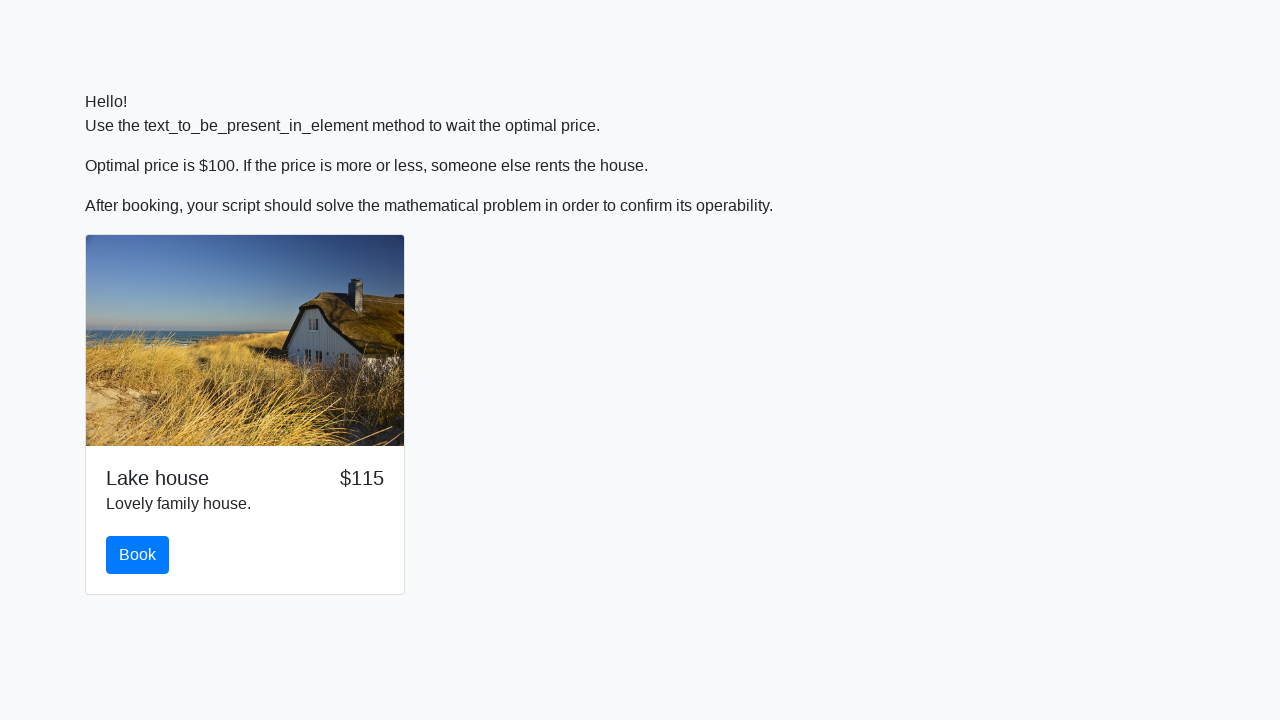

Waited for price element to display $100
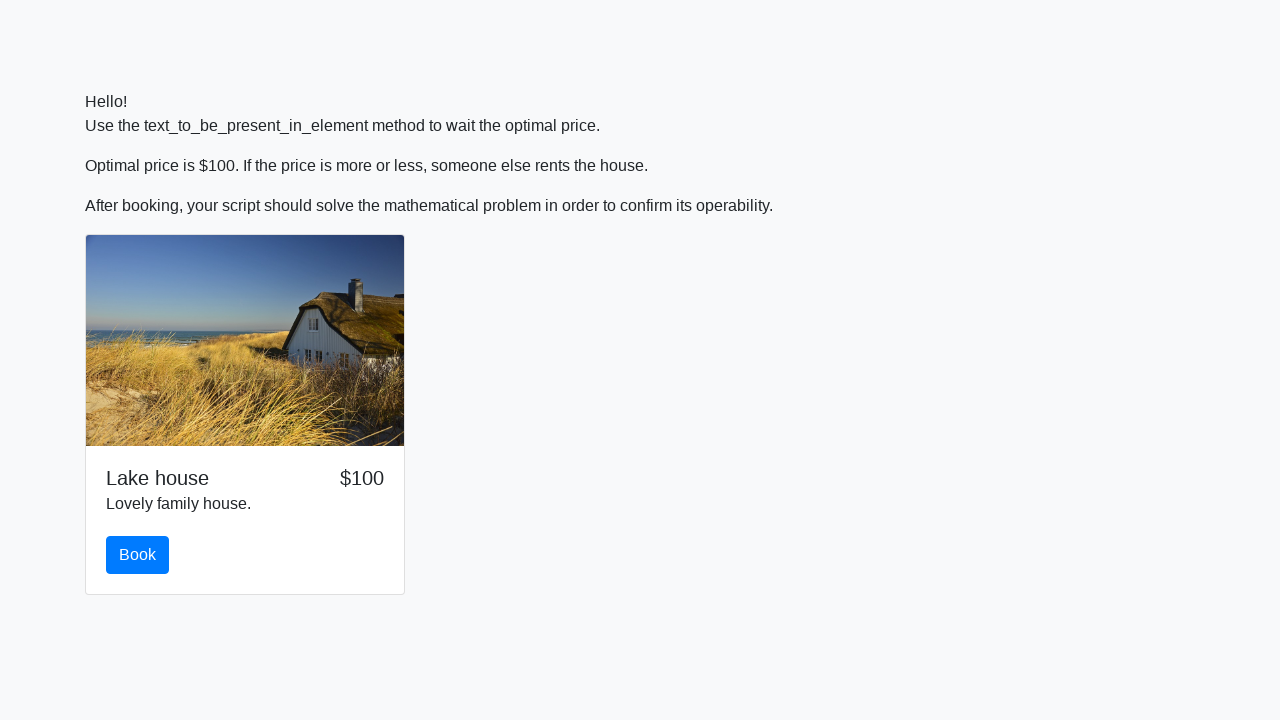

Clicked book button after price reached $100 at (138, 555) on #book
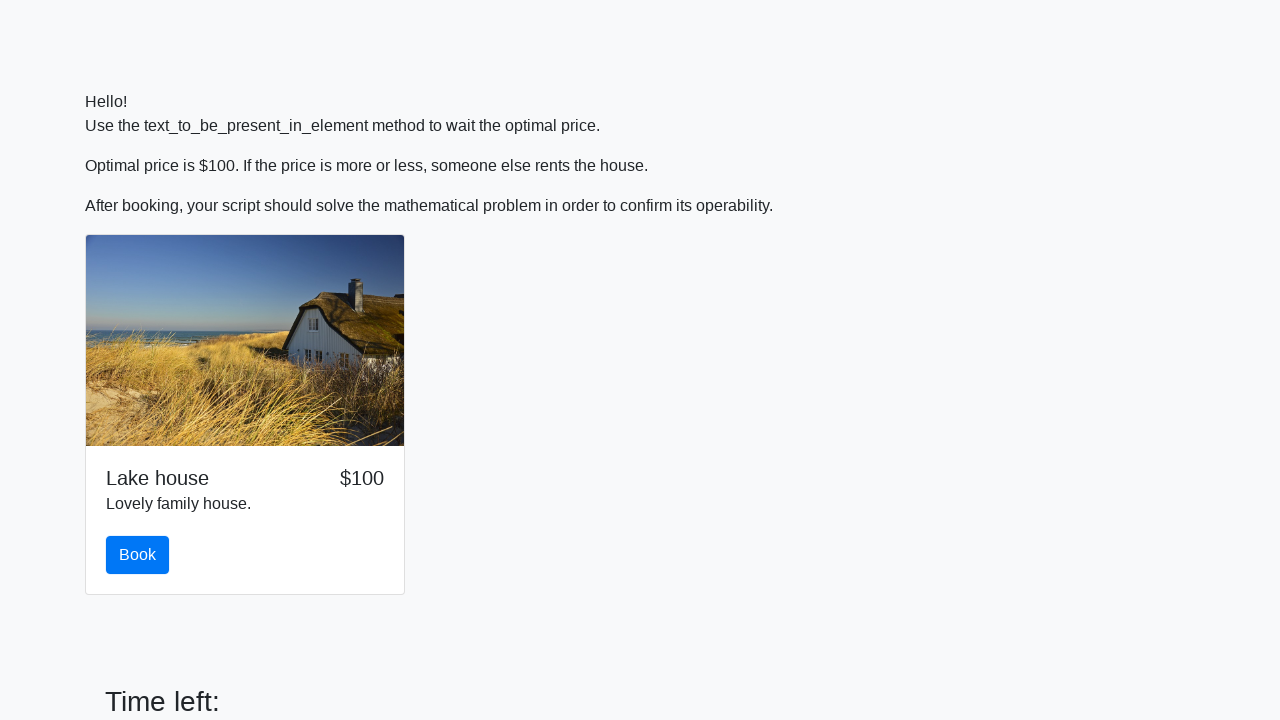

Retrieved input value for calculation: 943
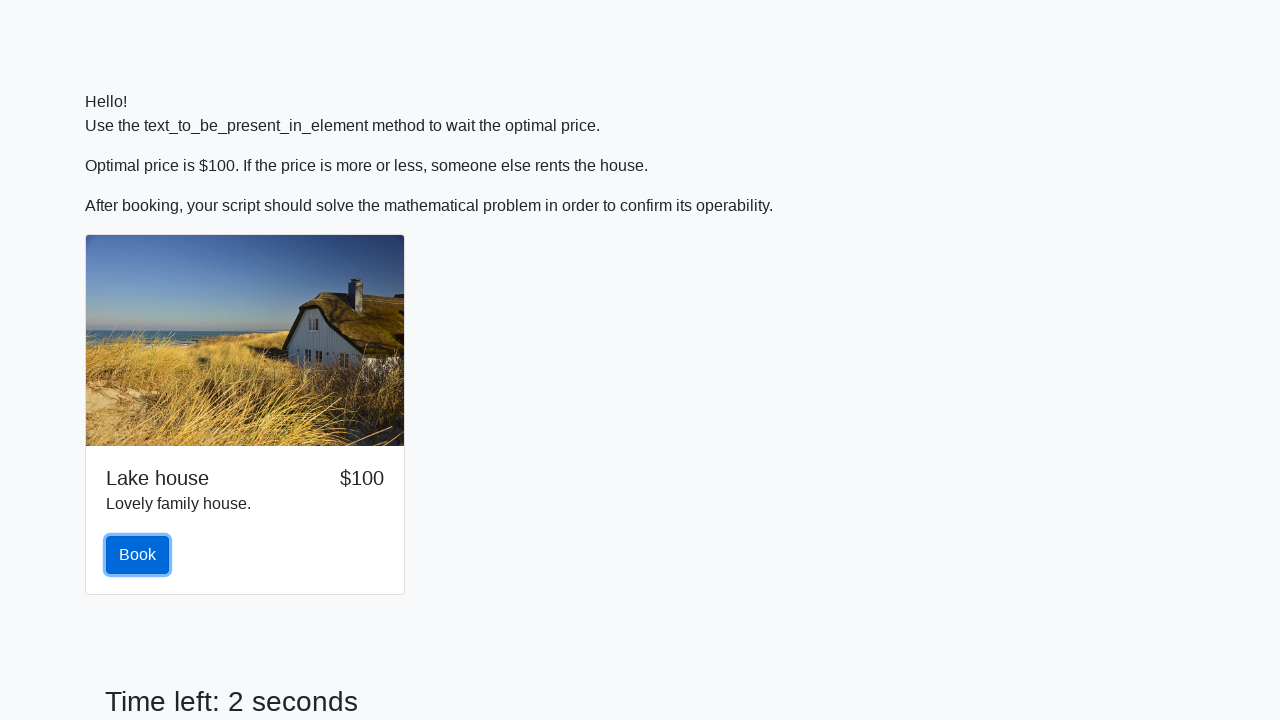

Calculated logarithm of trigonometric expression: 1.789339616258973
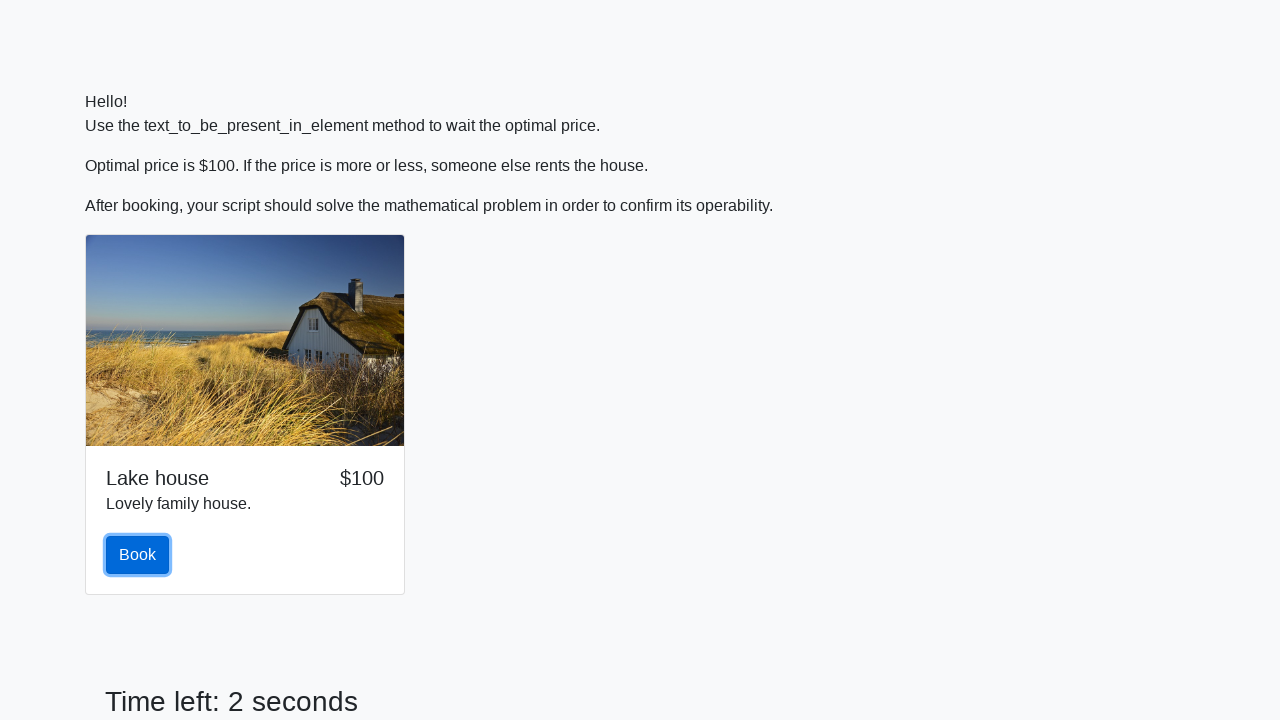

Filled answer field with calculated value: 1.789339616258973 on #answer
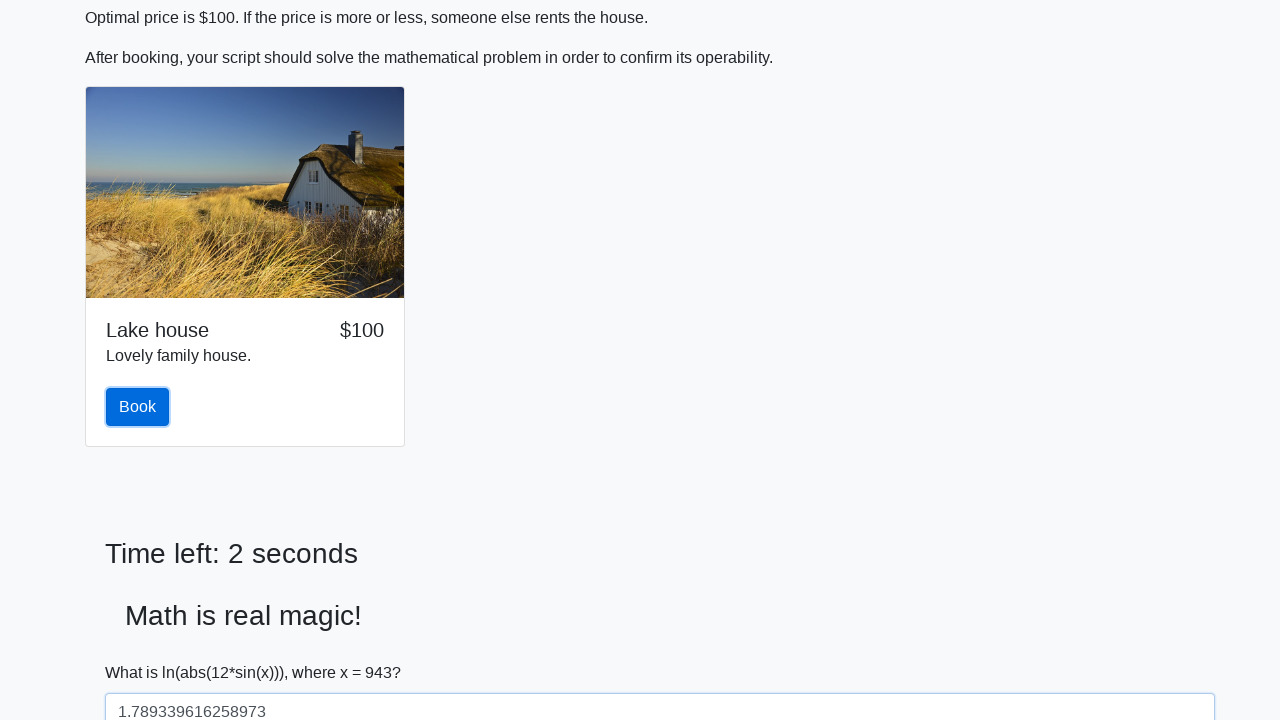

Clicked solve button to submit the answer at (143, 651) on #solve
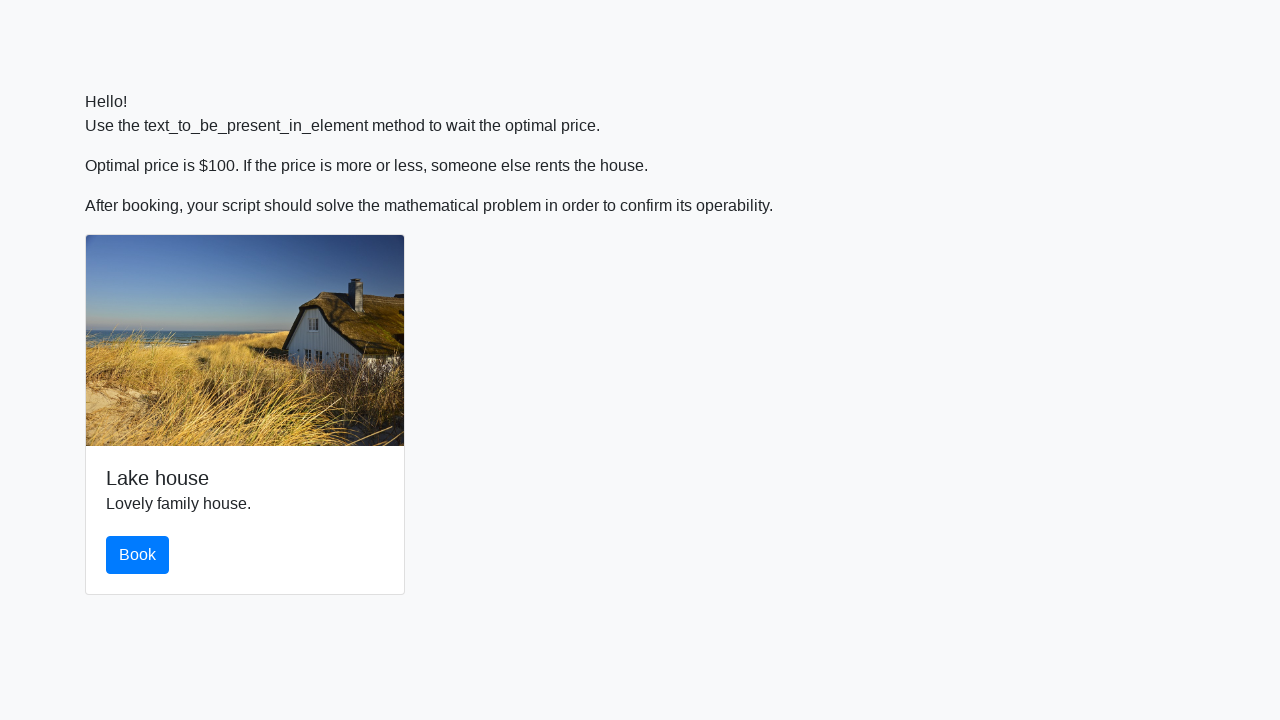

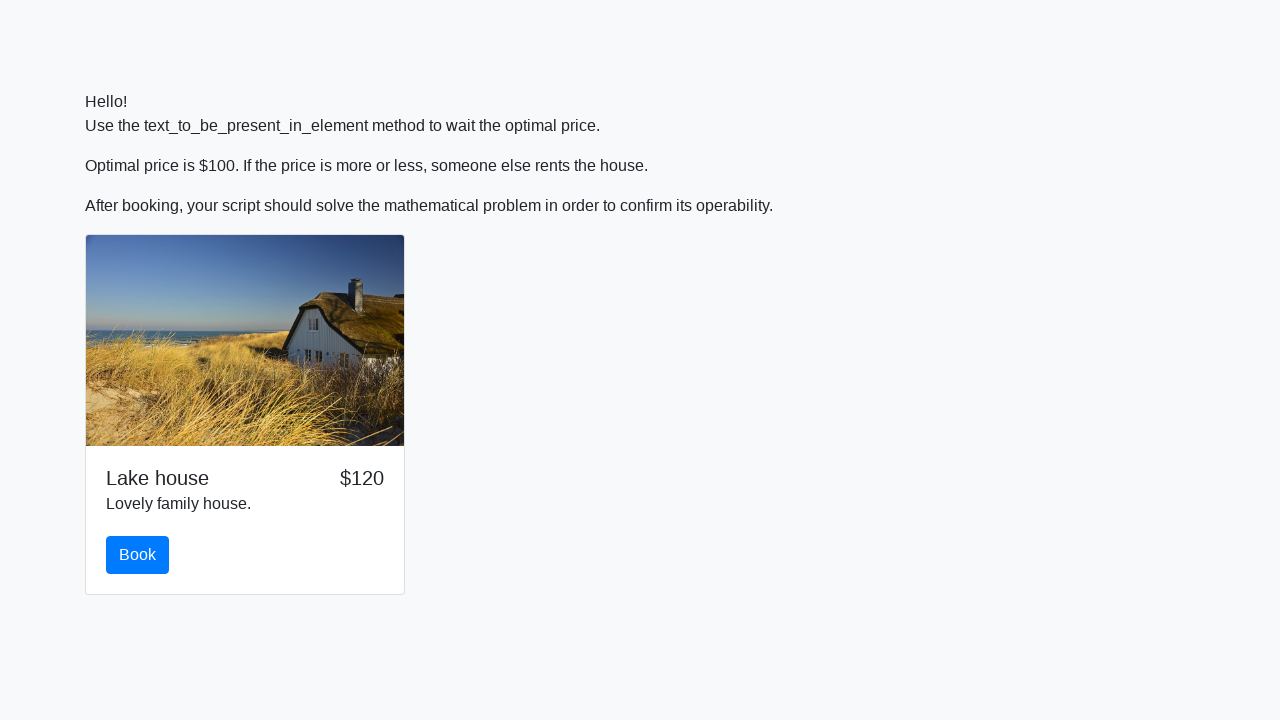